Navigates to the concung.com homepage, a Vietnamese e-commerce website for baby and children products.

Starting URL: https://concung.com/

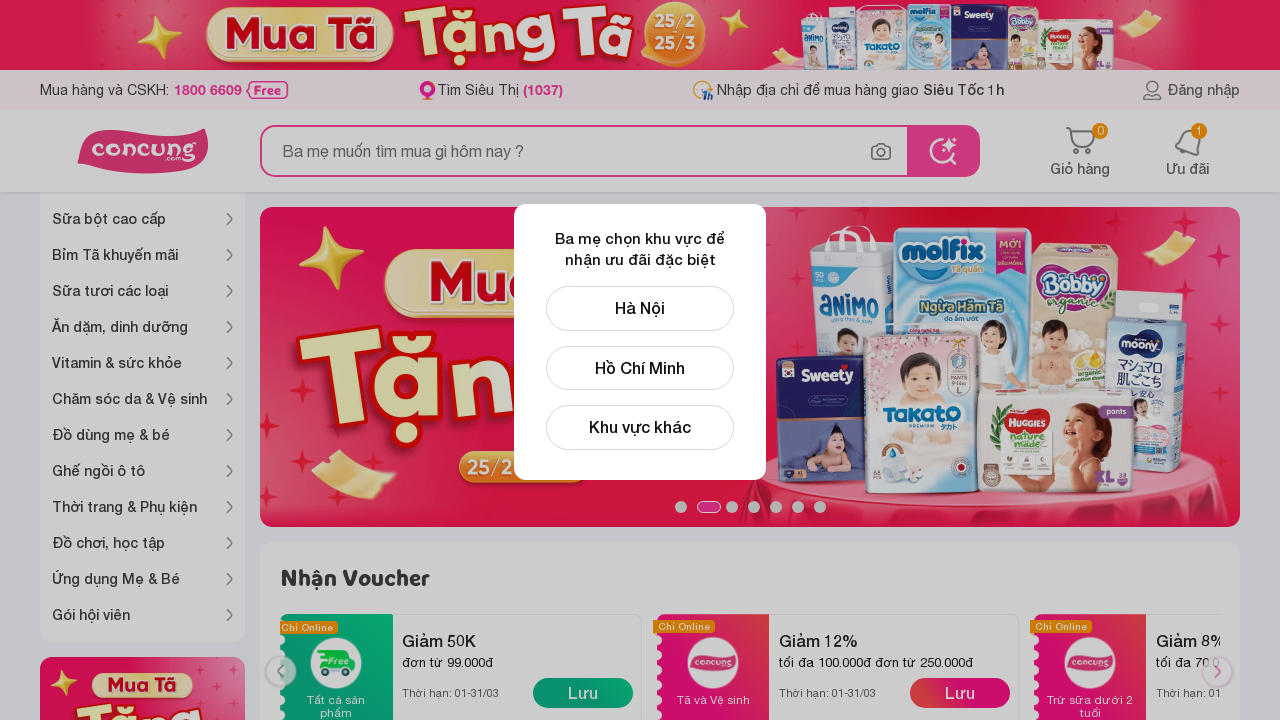

Navigated to concung.com homepage - Vietnamese e-commerce website for baby and children products
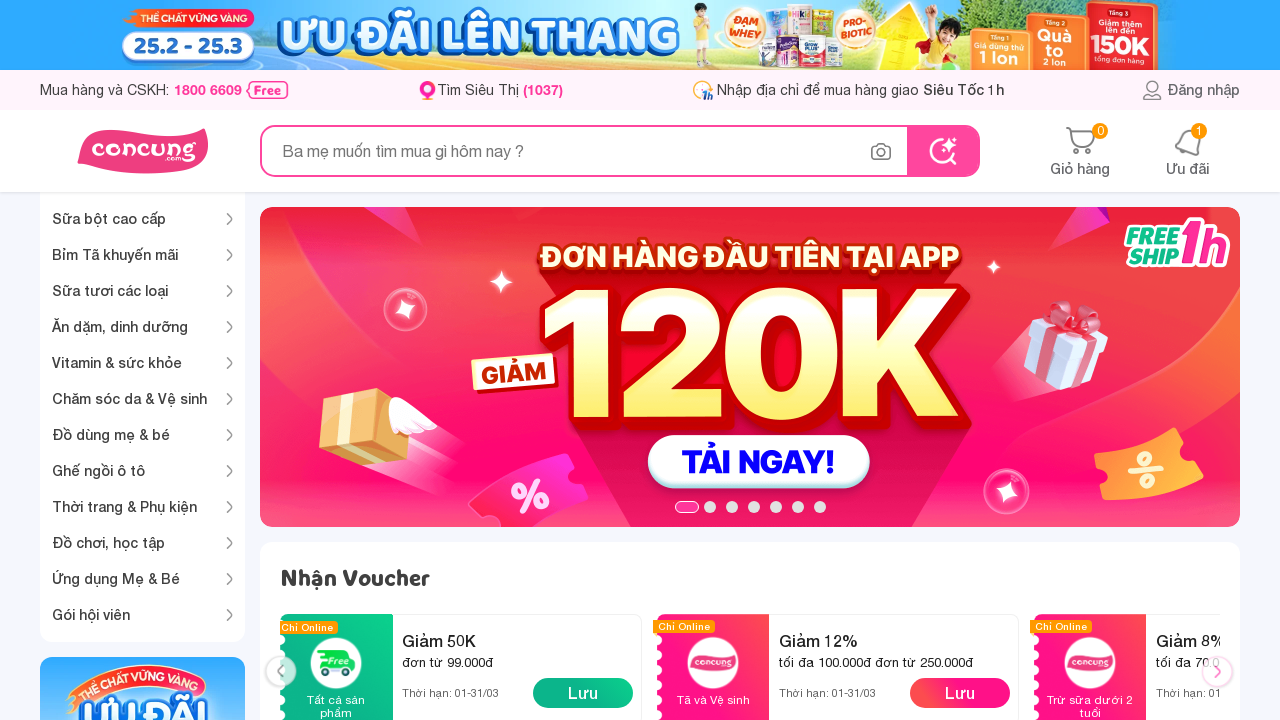

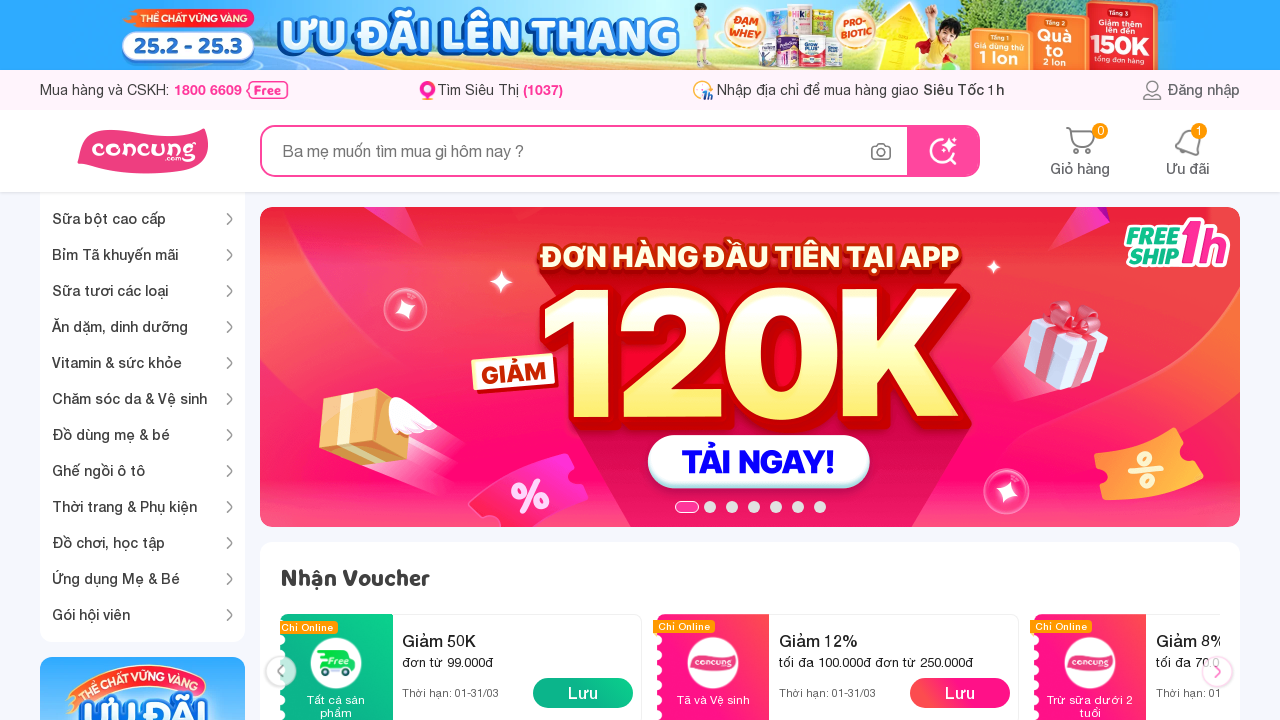